Navigates to Selenide repository on GitHub, goes to Wiki section, opens Soft assertions page, and verifies that JUnit5 example section is visible

Starting URL: https://github.com/selenide/selenide

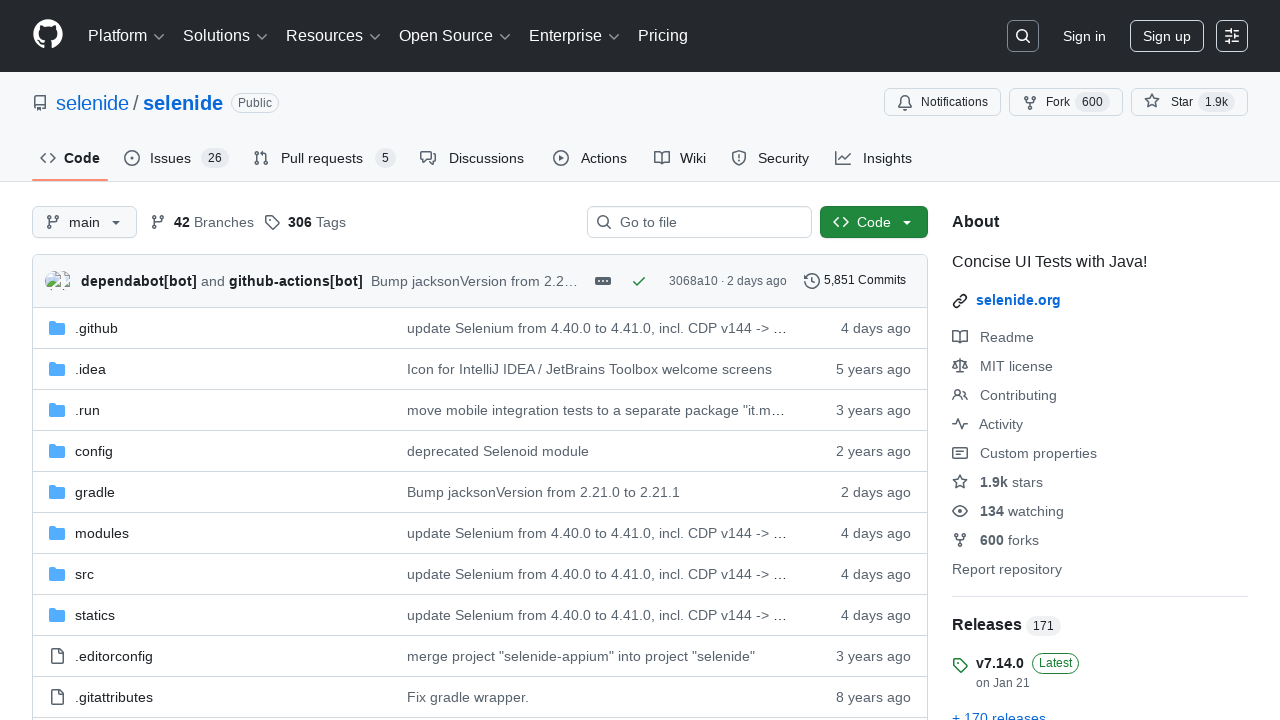

Clicked on Wiki tab at (680, 158) on #wiki-tab
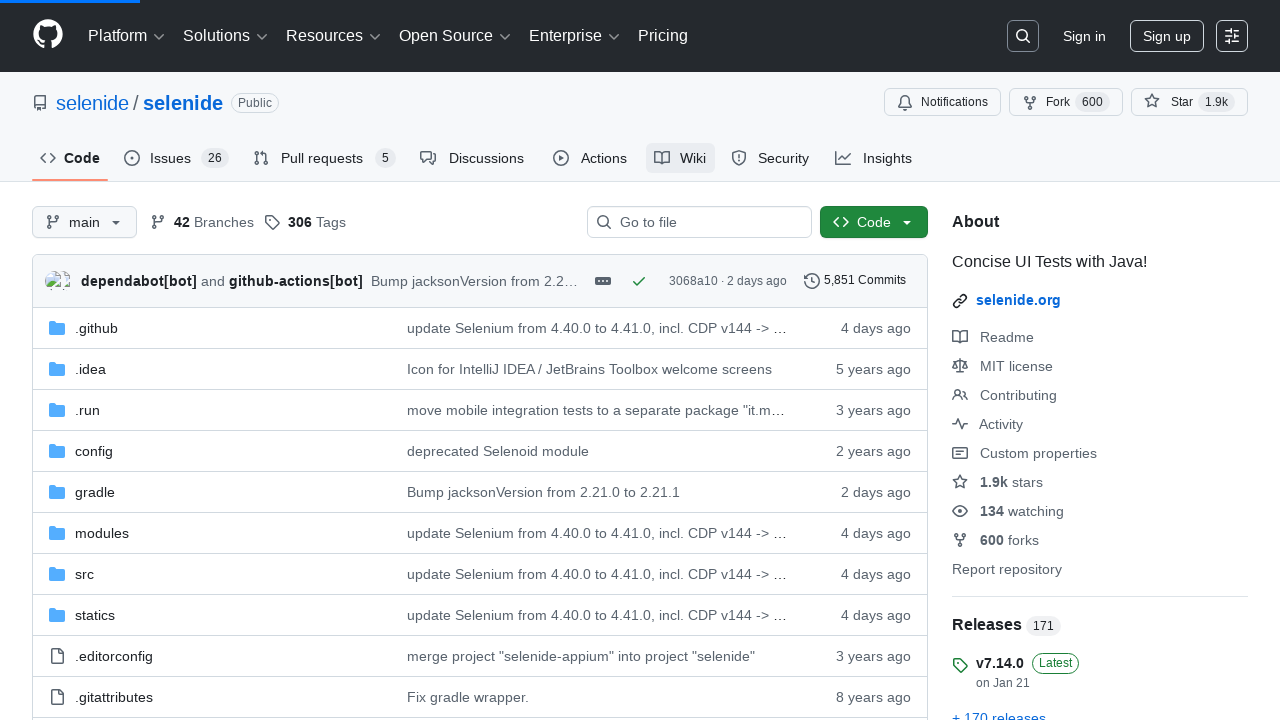

Clicked on Soft assertions link at (116, 360) on text=Soft assertions
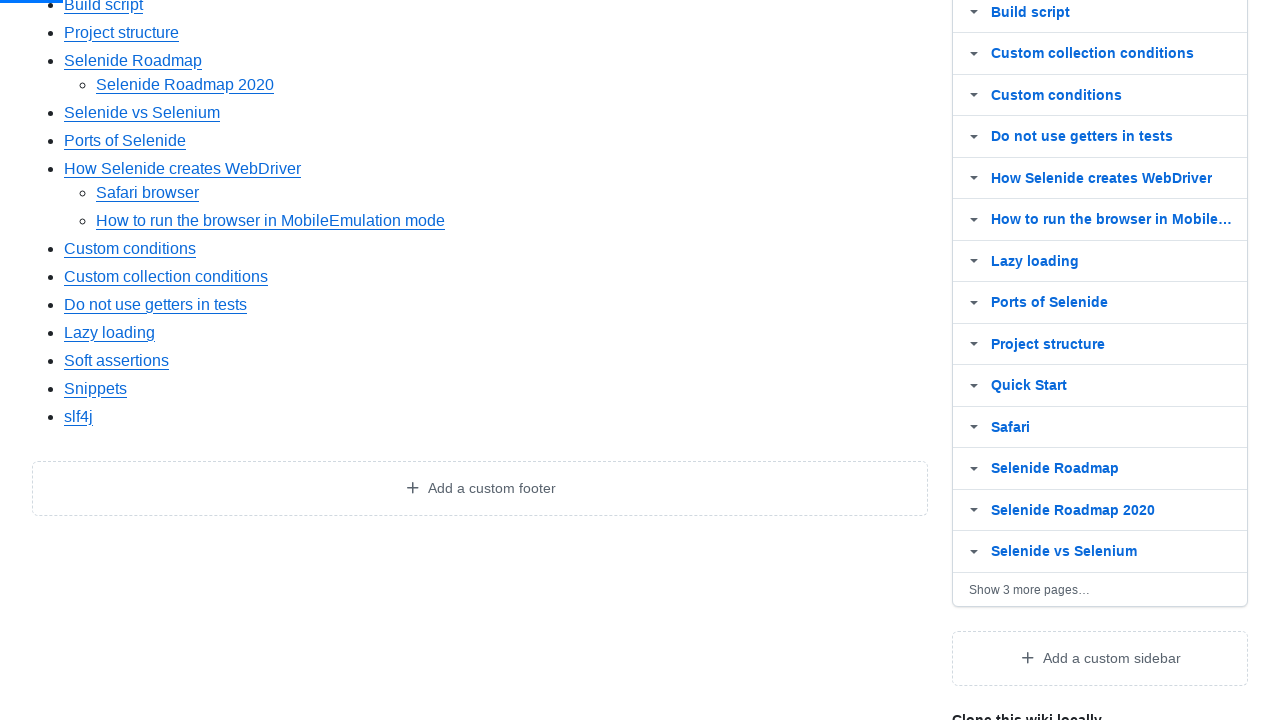

JUnit5 example section is visible
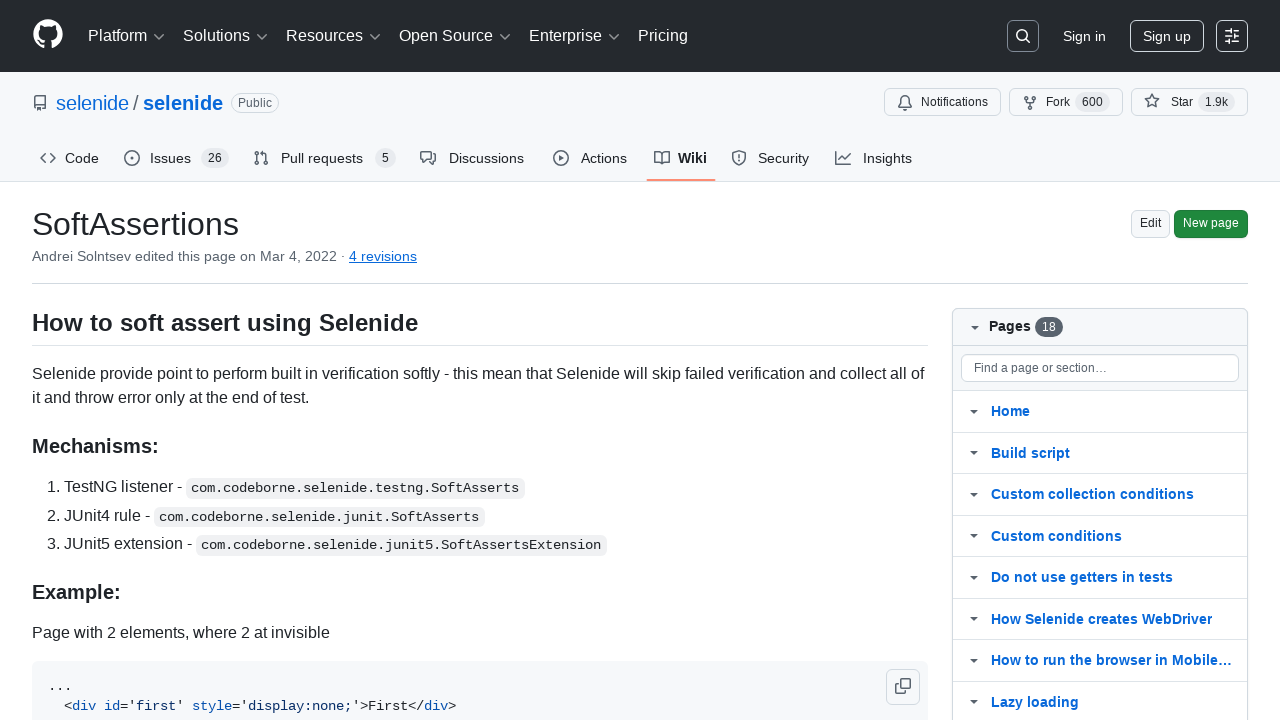

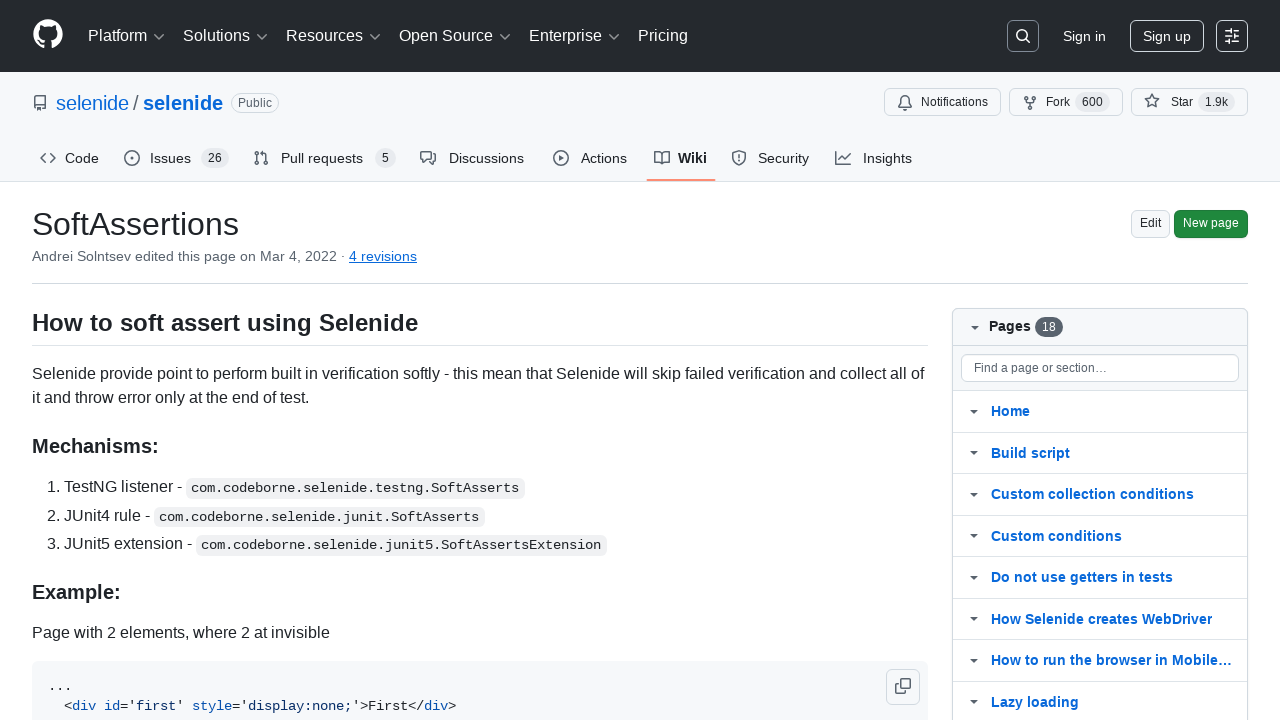